Tests double-click functionality by entering text in a field and double-clicking a button to copy the text to another field

Starting URL: https://www.w3schools.com/tags/tryit.asp?filename=tryhtml5_ev_ondblclick3

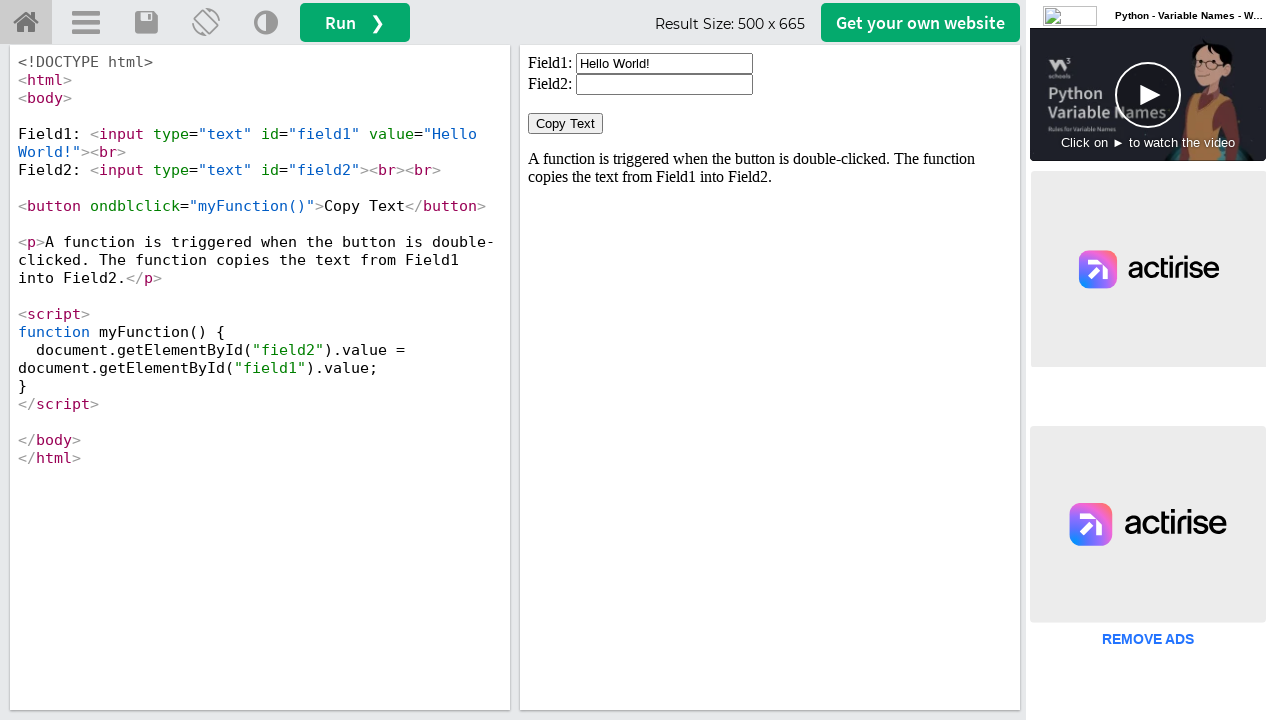

Located iframe containing the demo
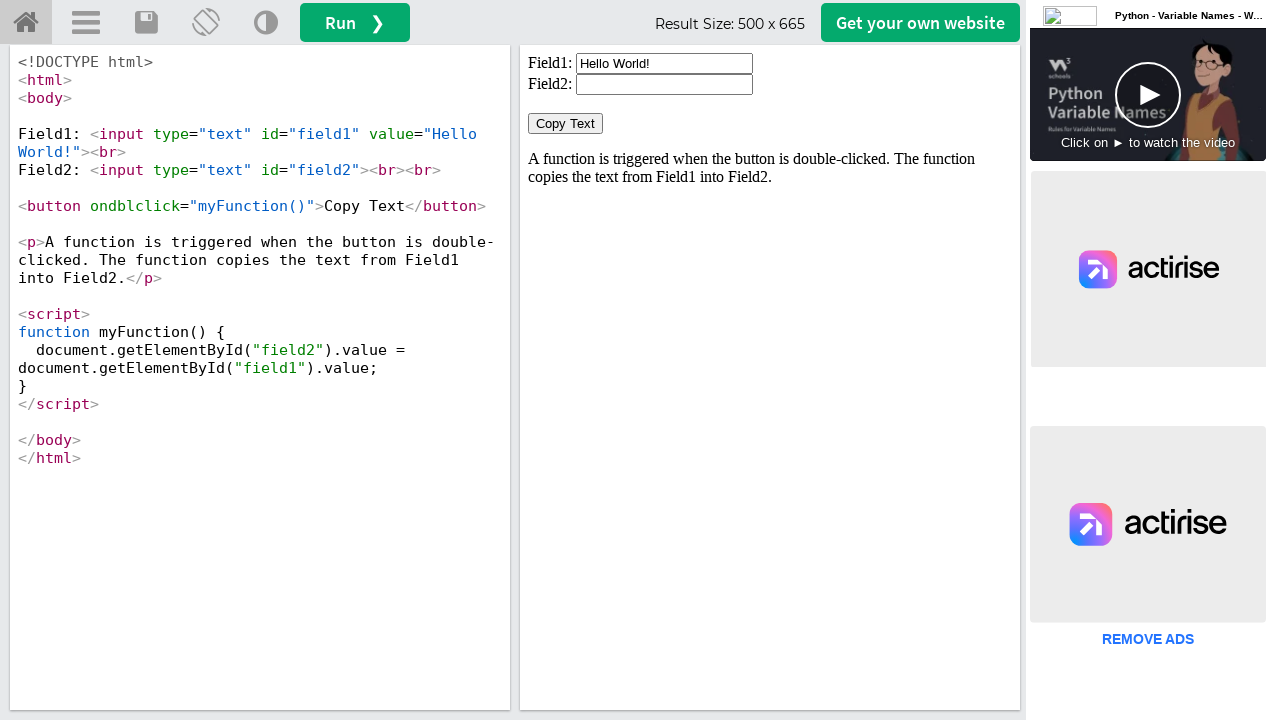

Located first input field
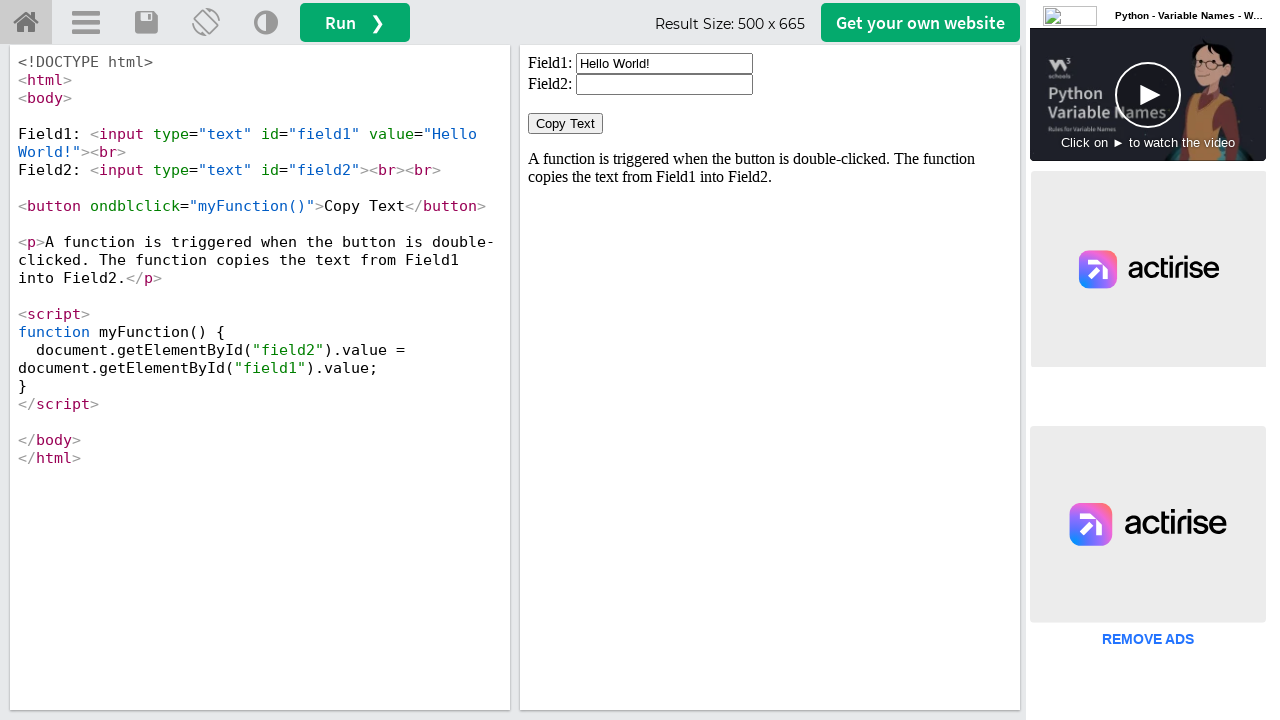

Cleared first input field on #iframeResult >> internal:control=enter-frame >> #field1
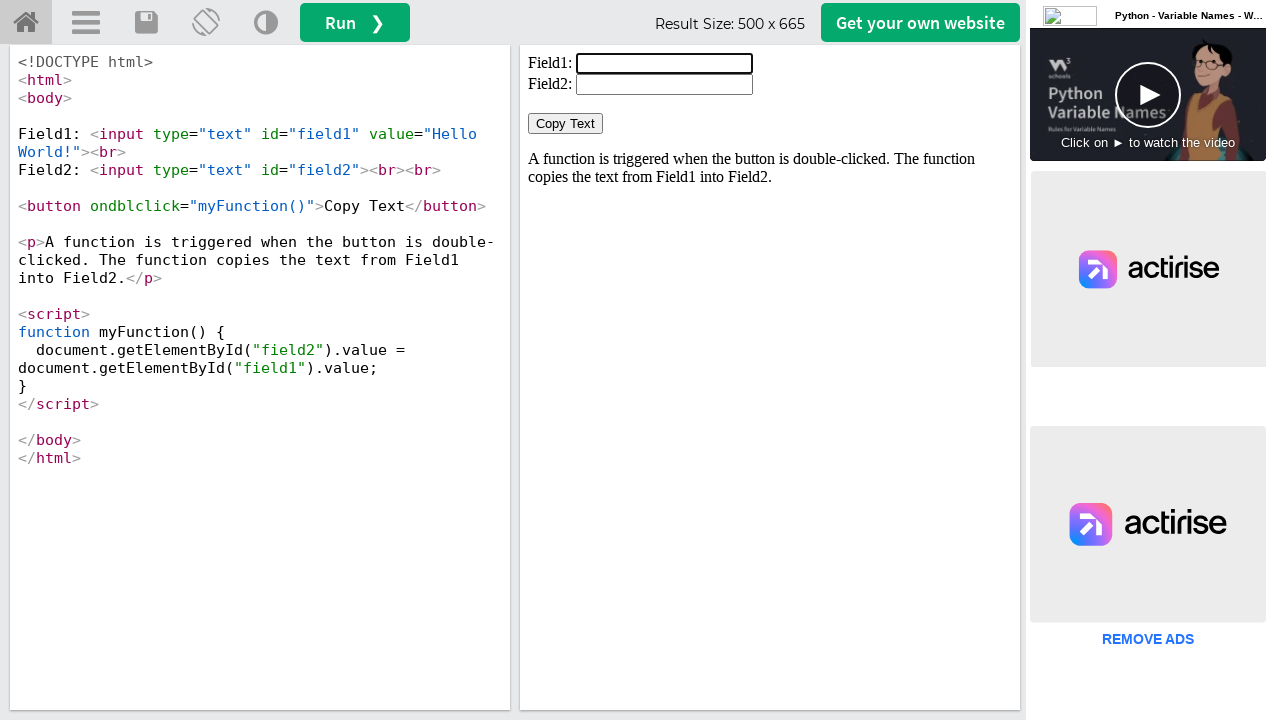

Filled first input field with 'Welcome' on #iframeResult >> internal:control=enter-frame >> #field1
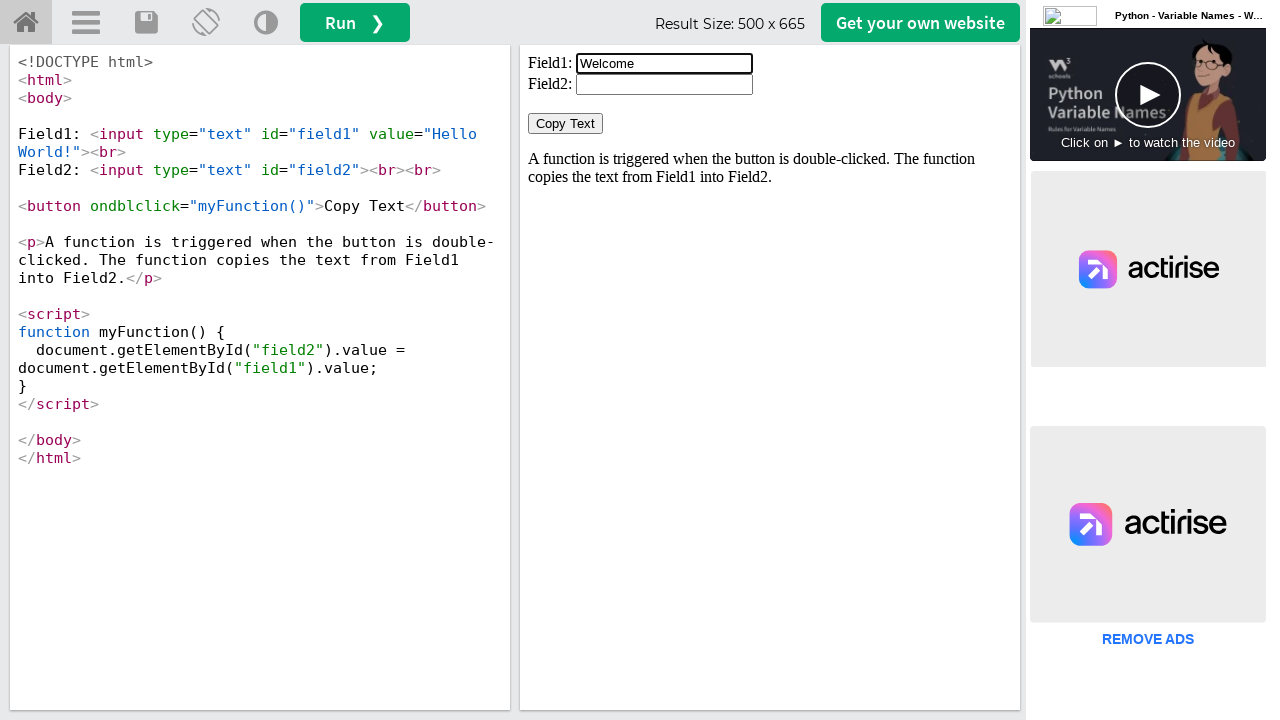

Located Copy Text button
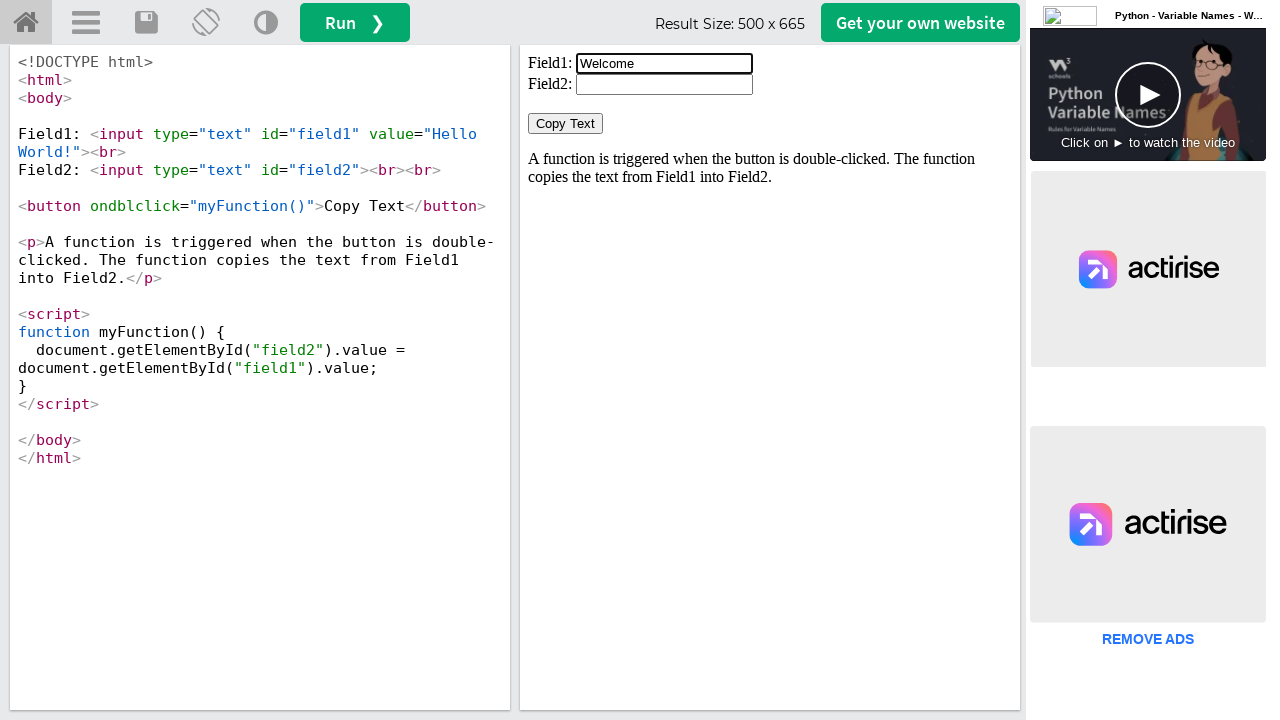

Double-clicked Copy Text button at (566, 124) on #iframeResult >> internal:control=enter-frame >> button:has-text('Copy Text')
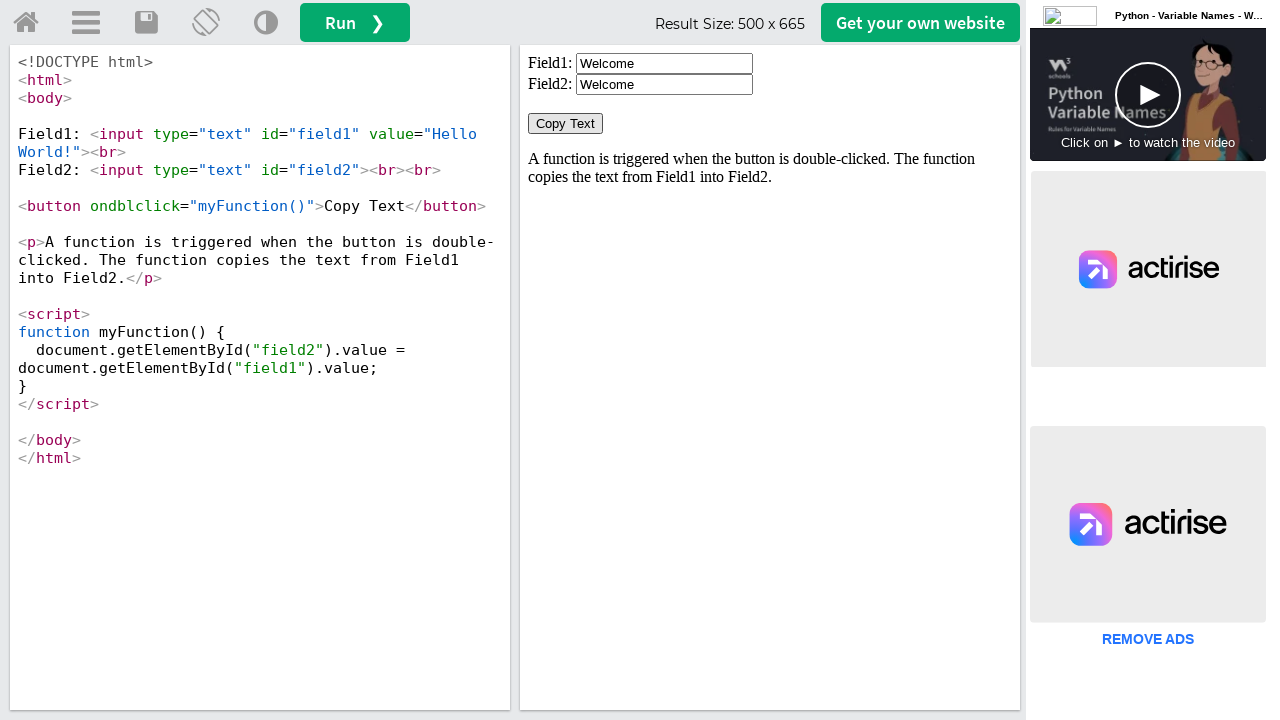

Second field appeared after double-click action
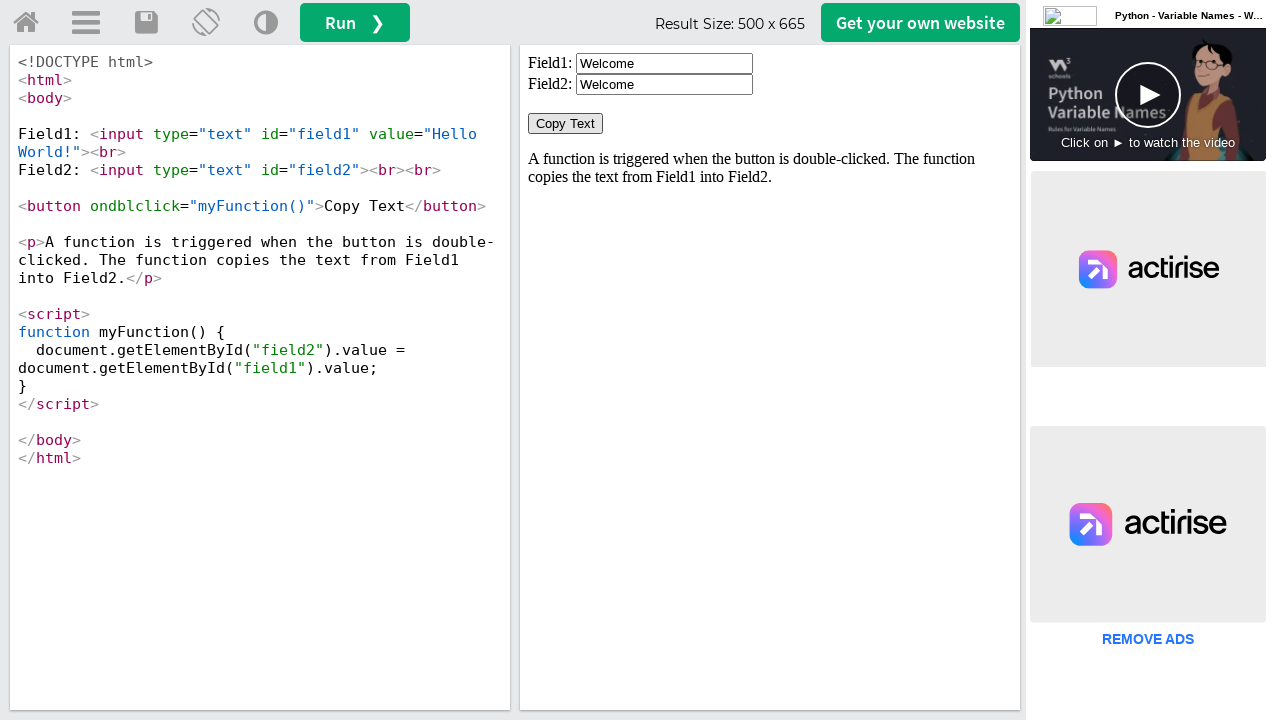

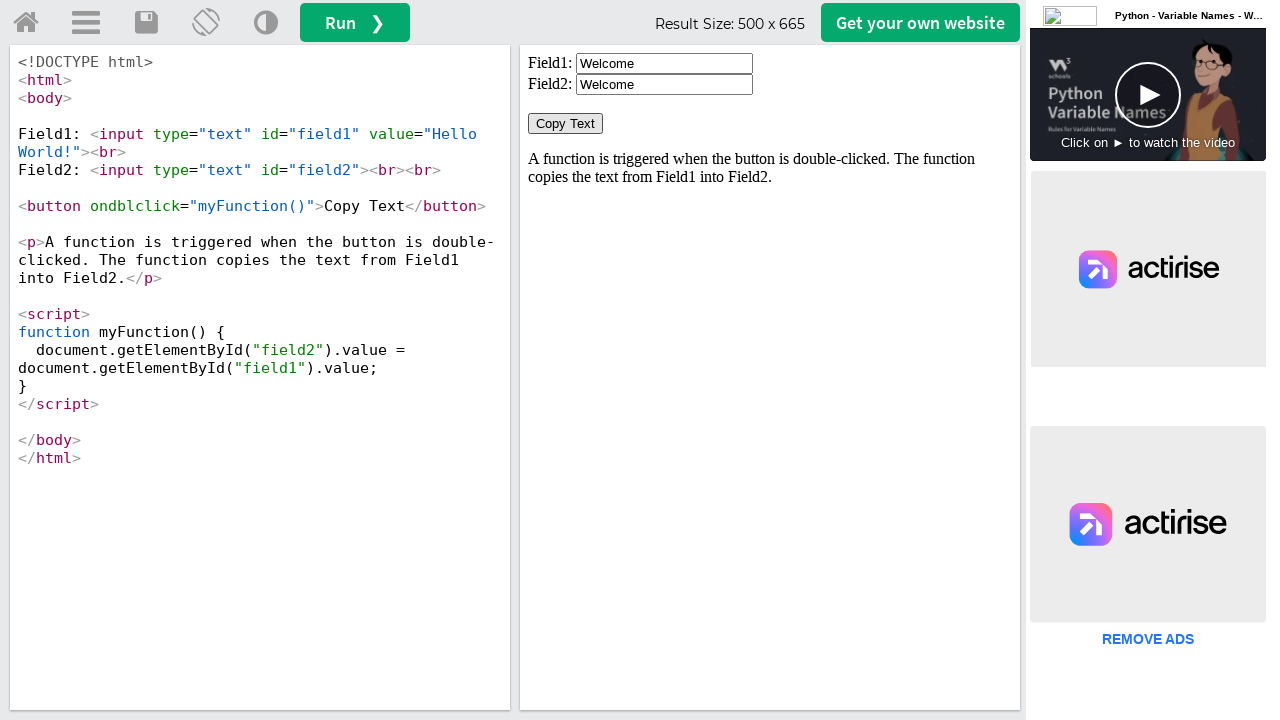